Tests JavaScript alert handling by clicking a button that triggers an alert and then accepting it

Starting URL: https://the-internet.herokuapp.com/javascript_alerts

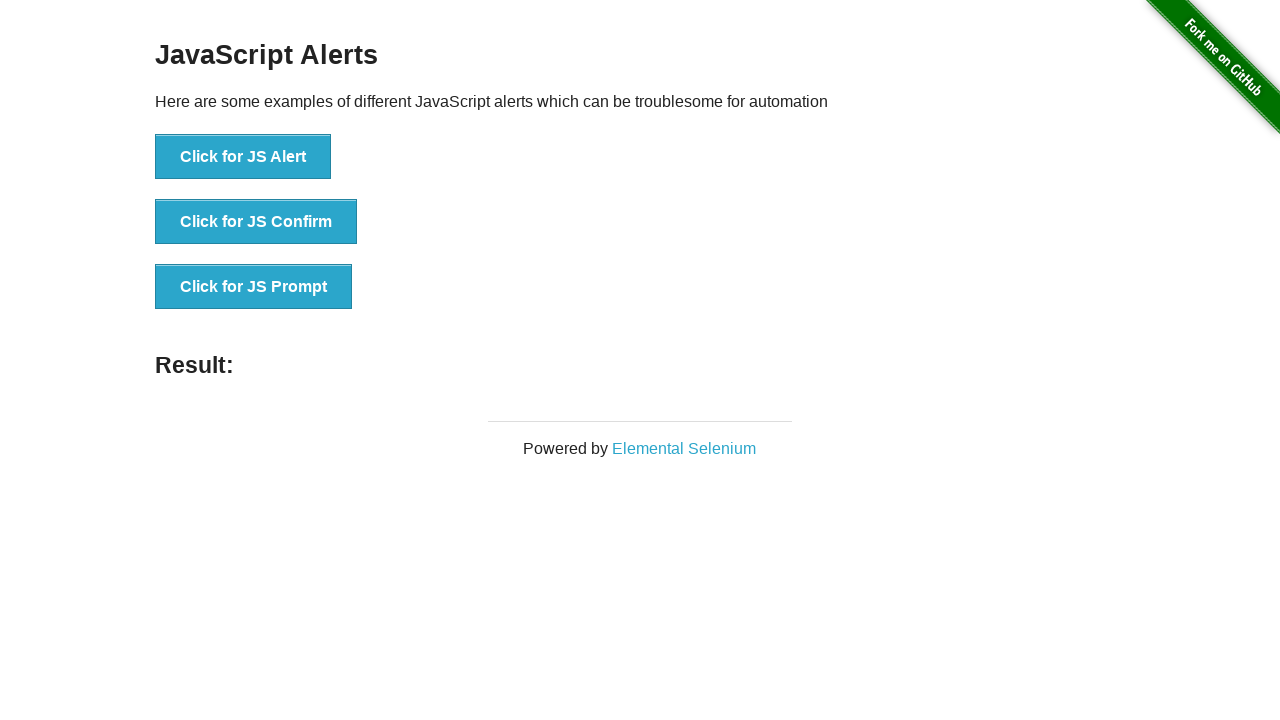

Clicked the JavaScript Alert button at (243, 157) on xpath=//button[@onclick='jsAlert()']
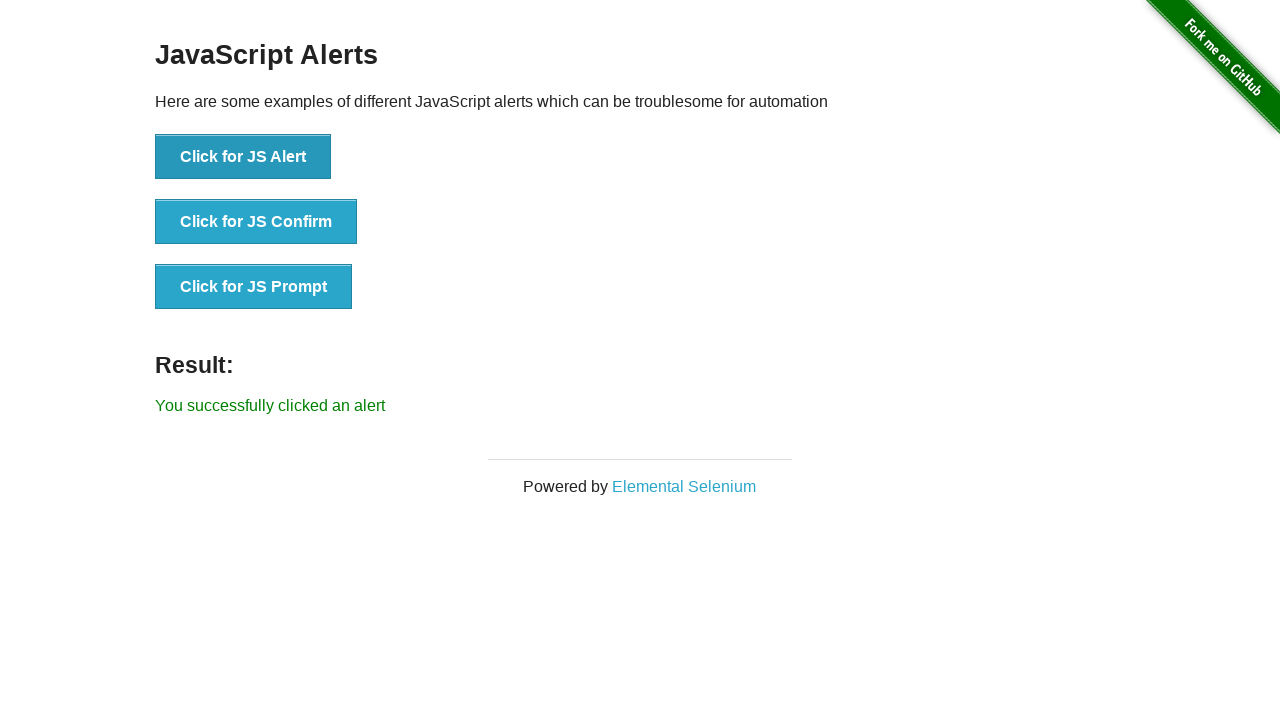

Set up dialog handler to accept alerts
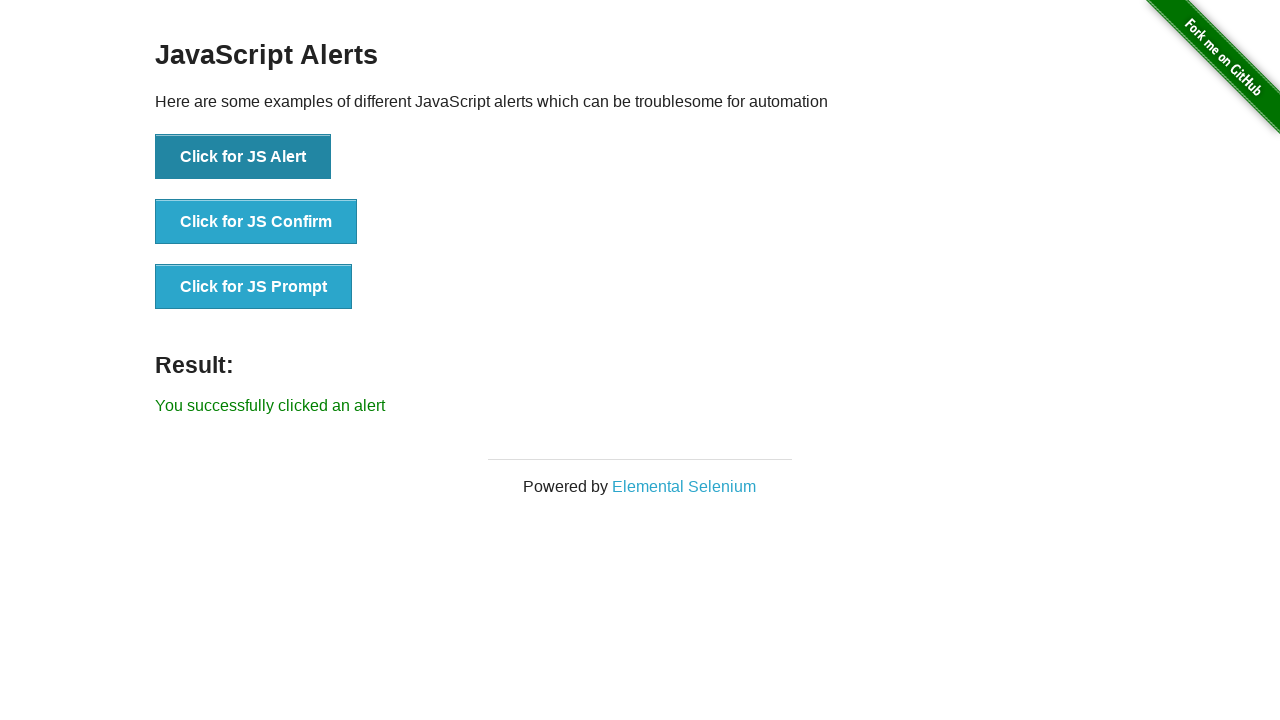

Clicked the JavaScript Alert button again at (243, 157) on xpath=//button[@onclick='jsAlert()']
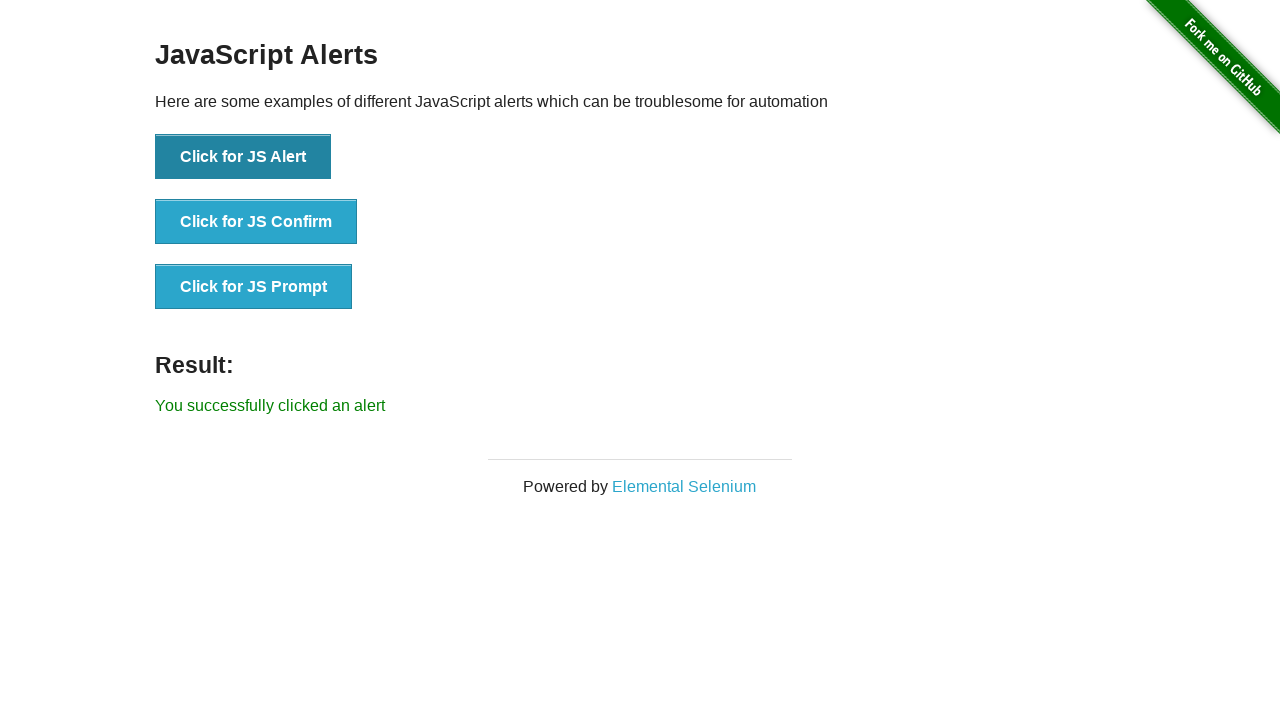

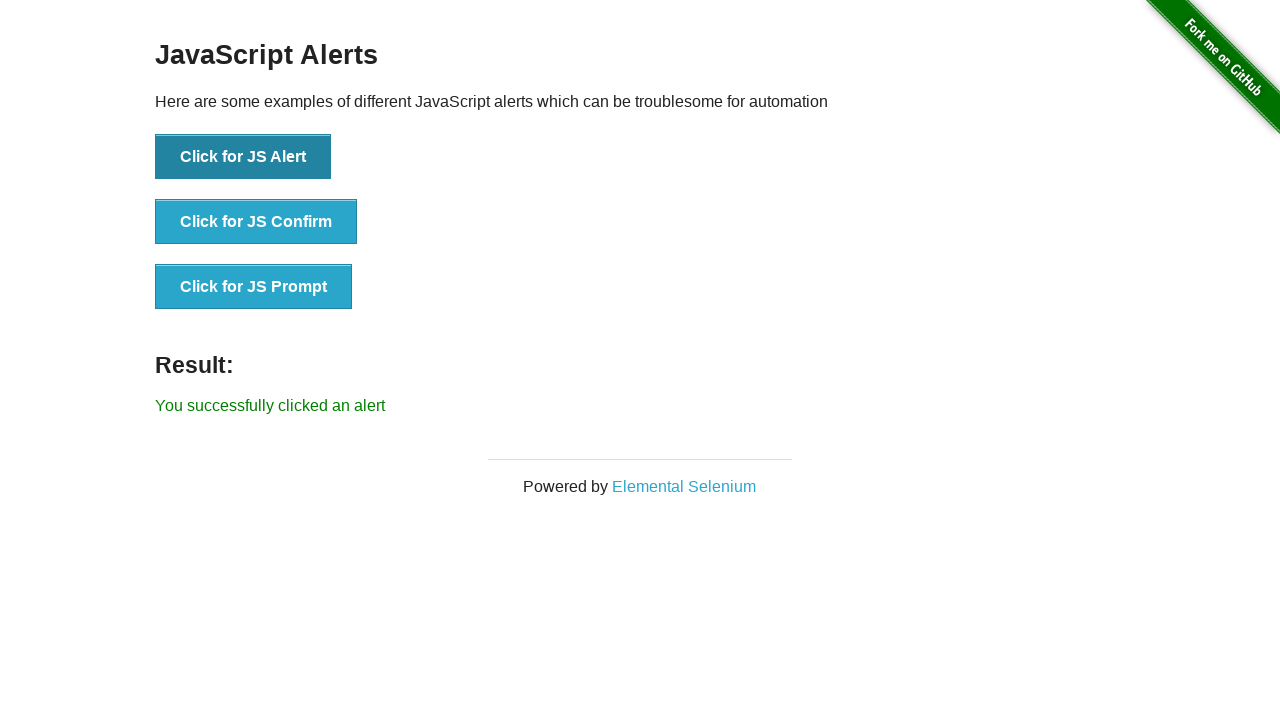